Tests navigation on Rediff.com by clicking the Sign in link and then using browser navigation controls to go back and forward

Starting URL: https://www.rediff.com

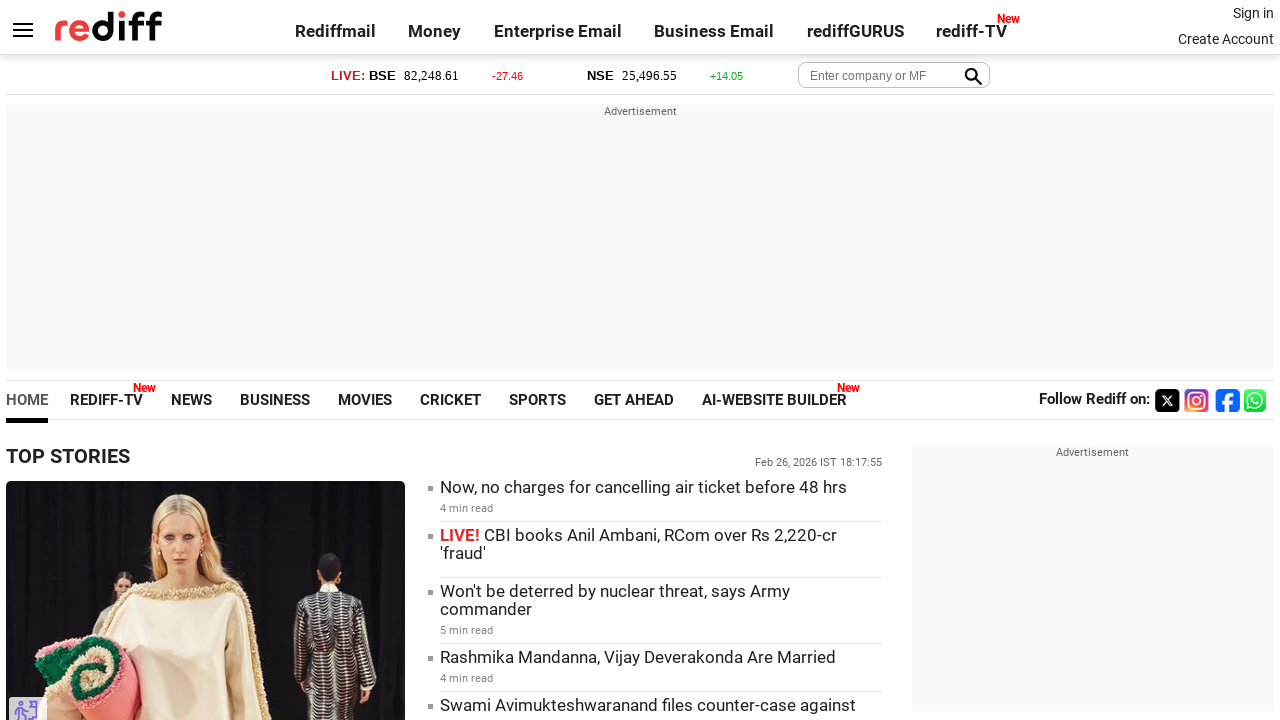

Clicked Sign in link on Rediff.com at (1253, 13) on xpath=//*[@id='signin_info']/a[1]
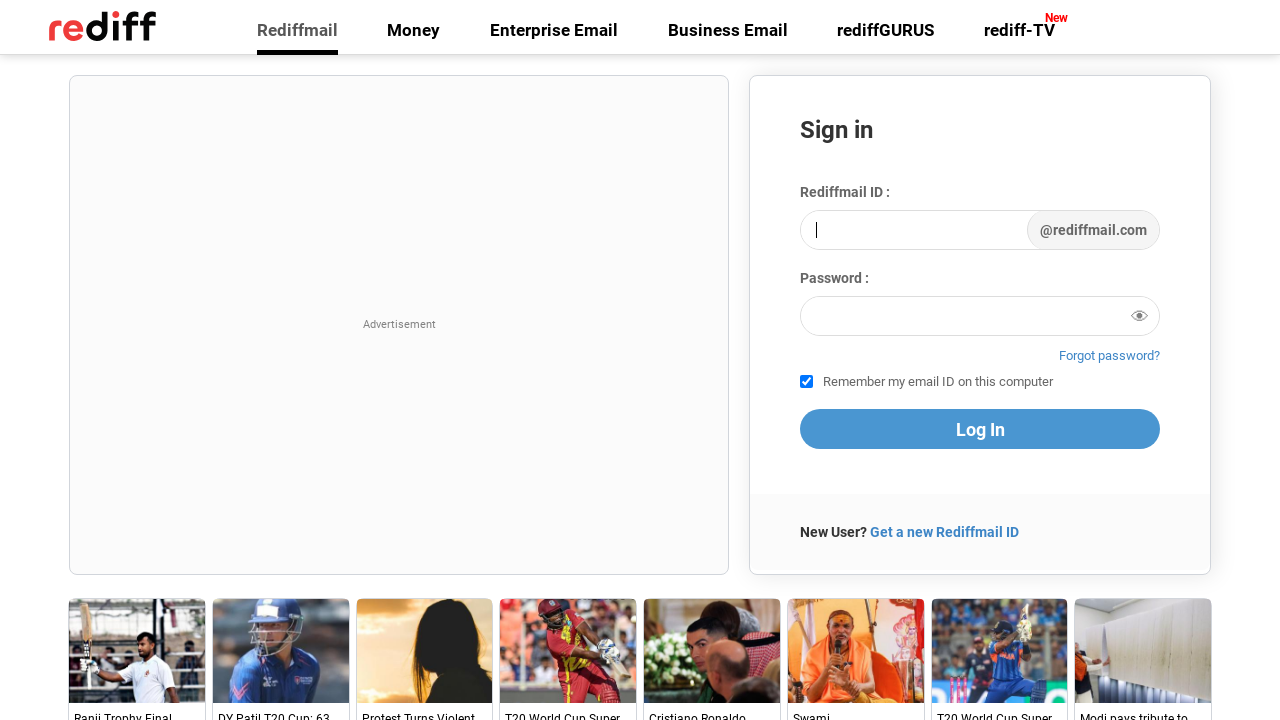

Sign in page loaded
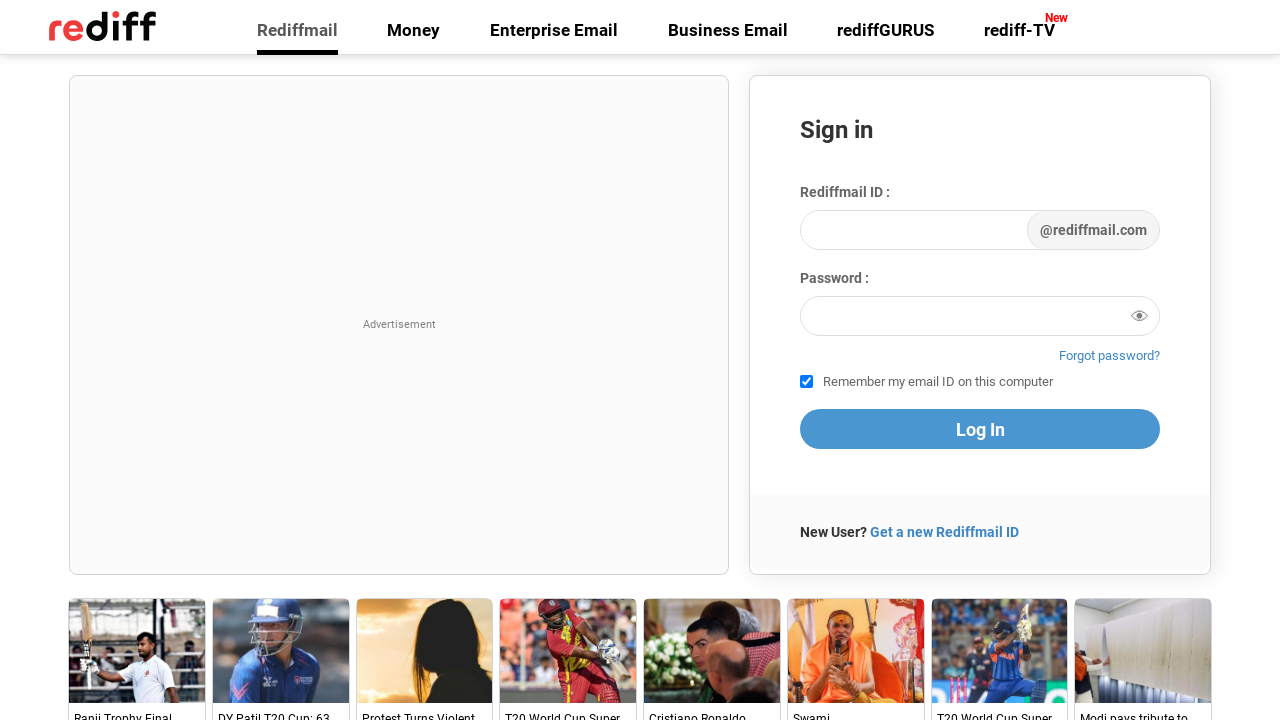

Navigated back to main Rediff.com page
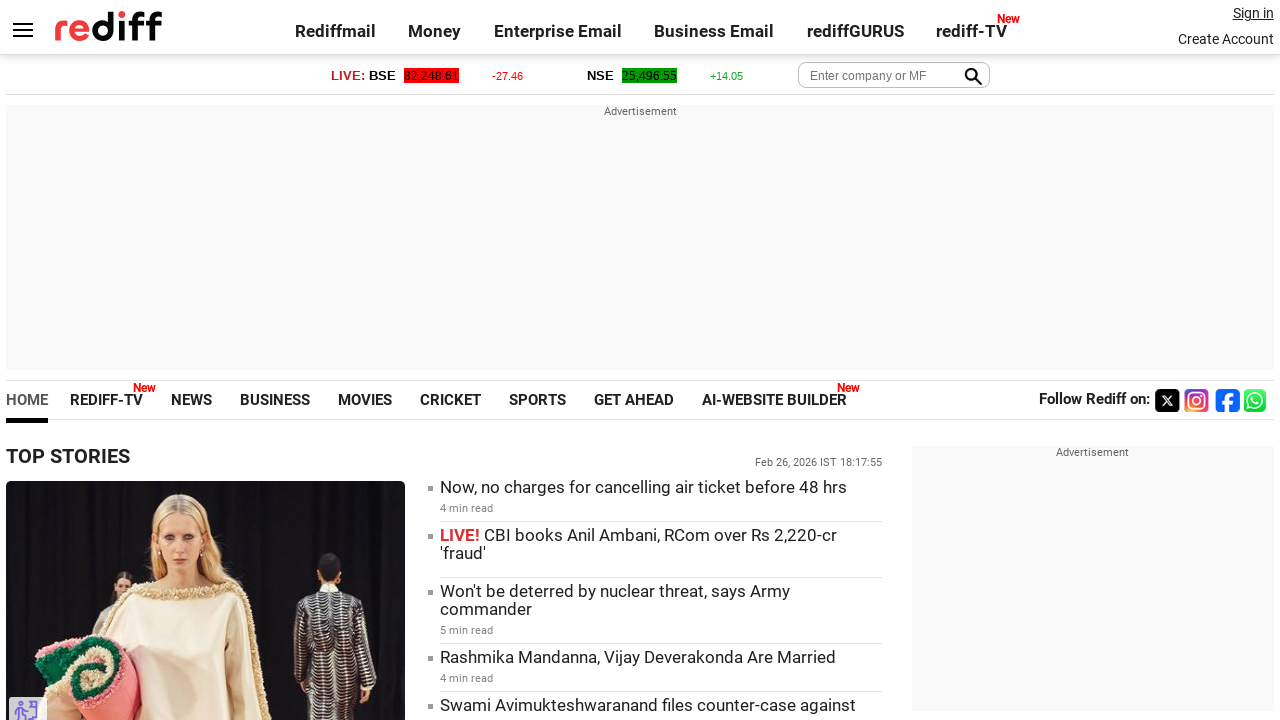

Navigated forward to Sign in page again
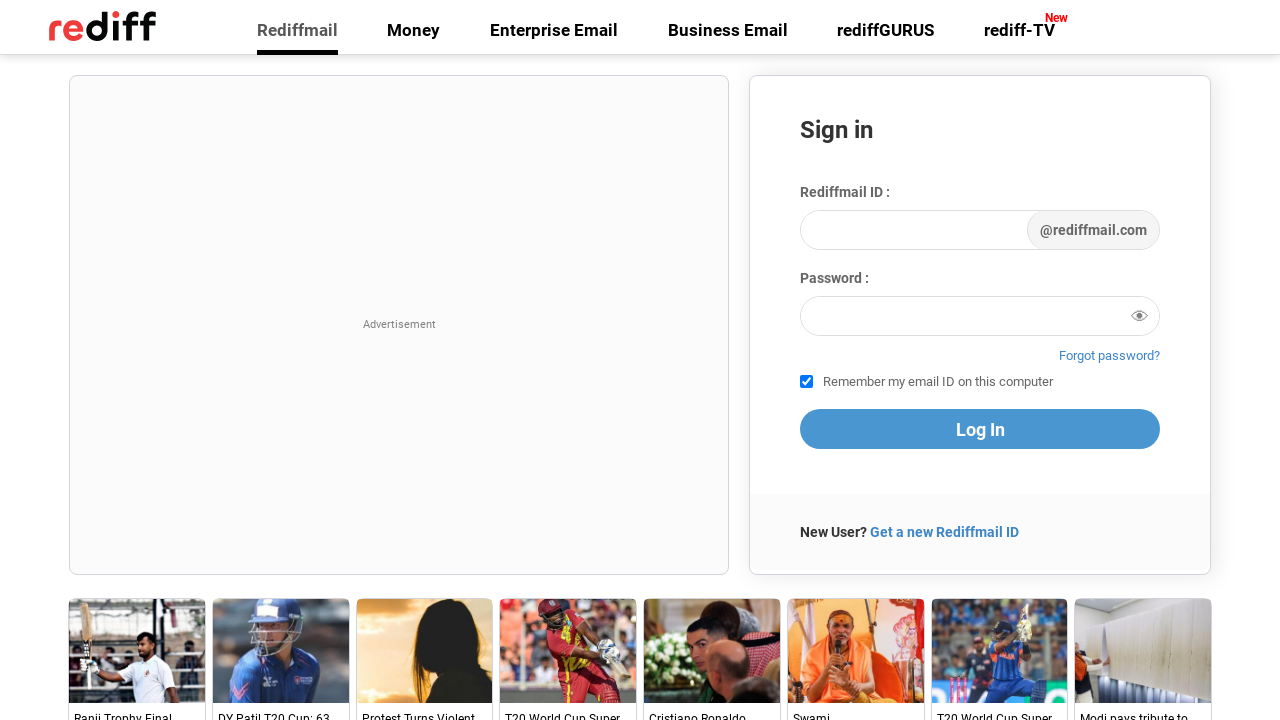

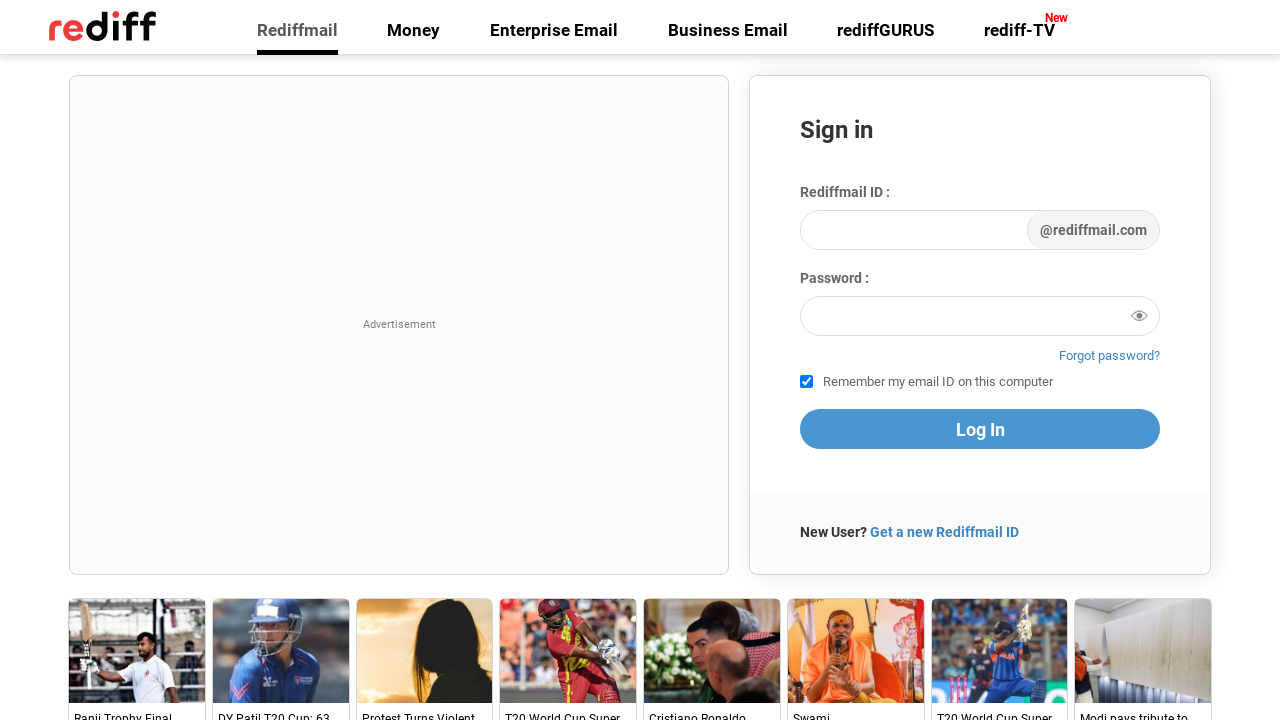